Tests the division functionality of the online calculator by entering 4000 ÷ 200 and verifying the result equals 20

Starting URL: https://www.calculator.net/

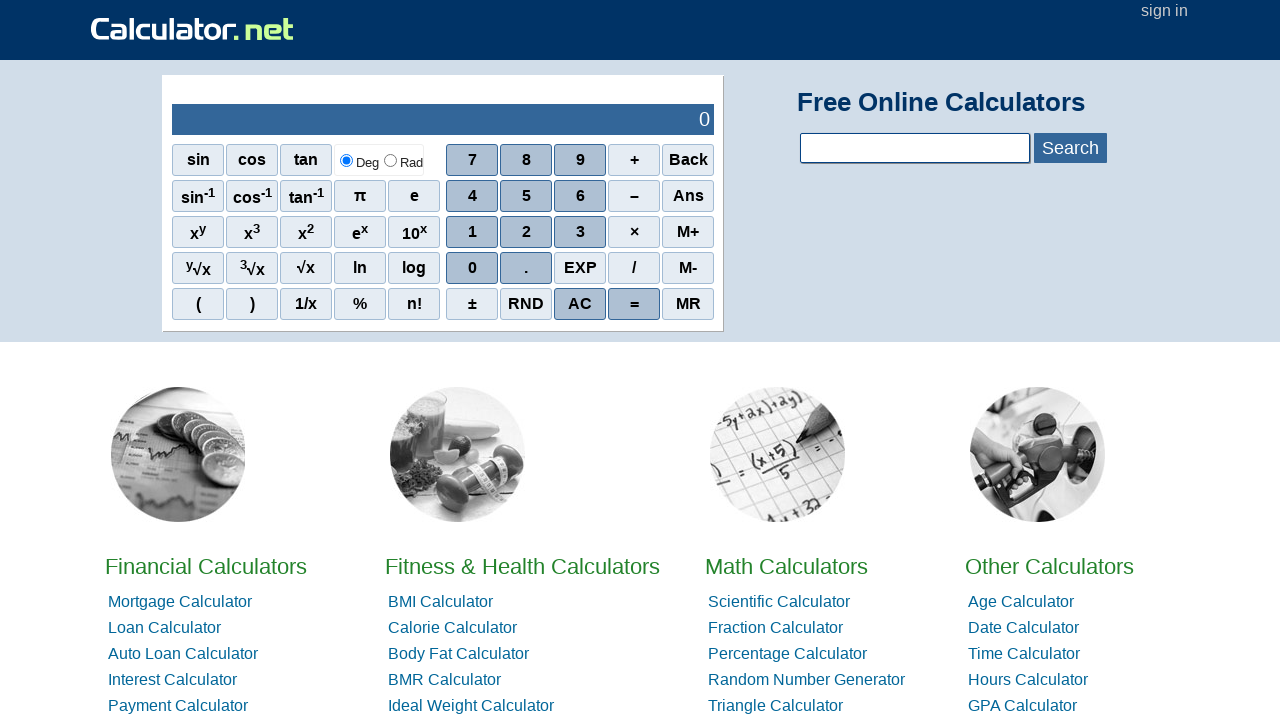

Navigated to calculator.net
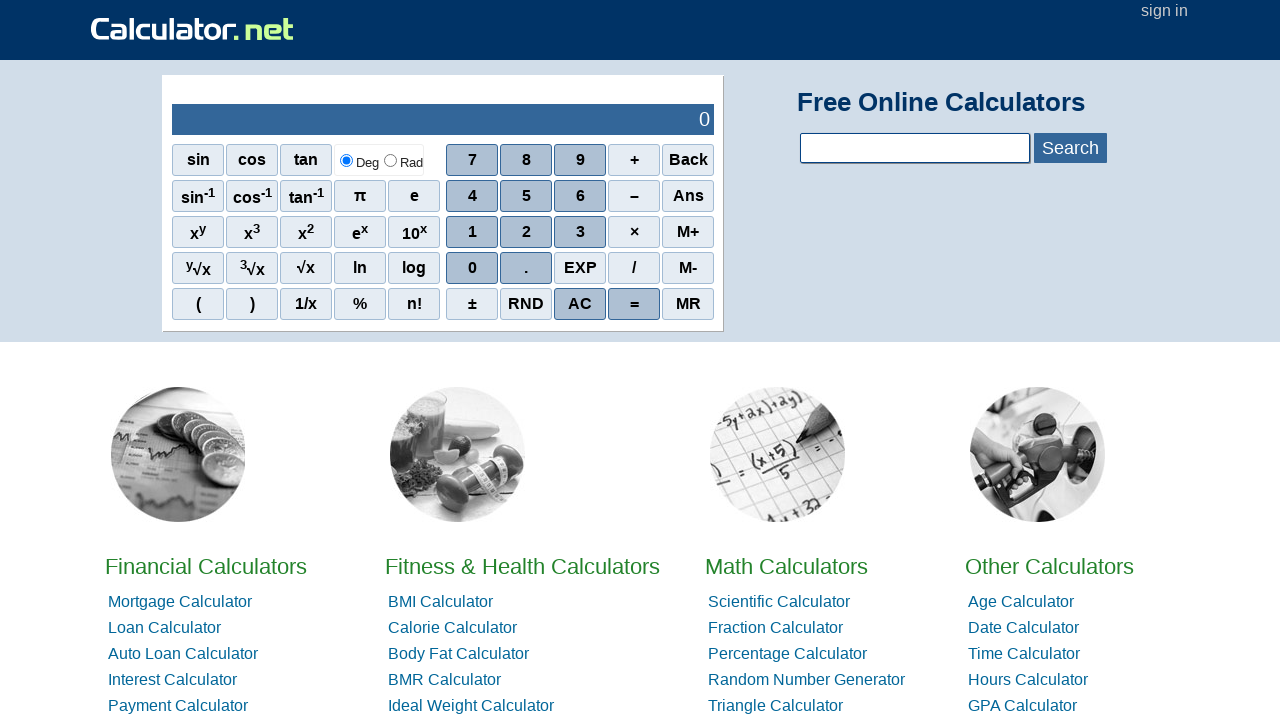

Clicked digit 4 at (472, 196) on xpath=//span[text()='4' and @class='scinm']
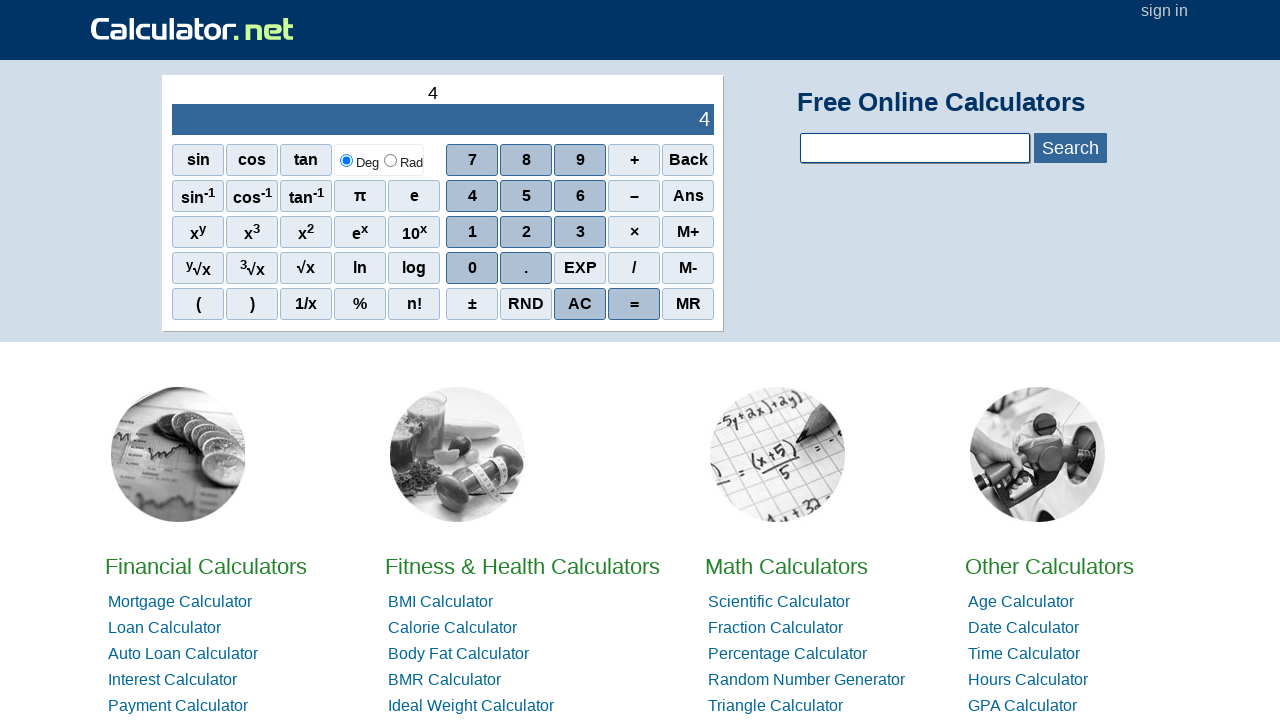

Clicked digit 0 (first time) at (472, 268) on xpath=//span[text()='0' and @class='scinm']
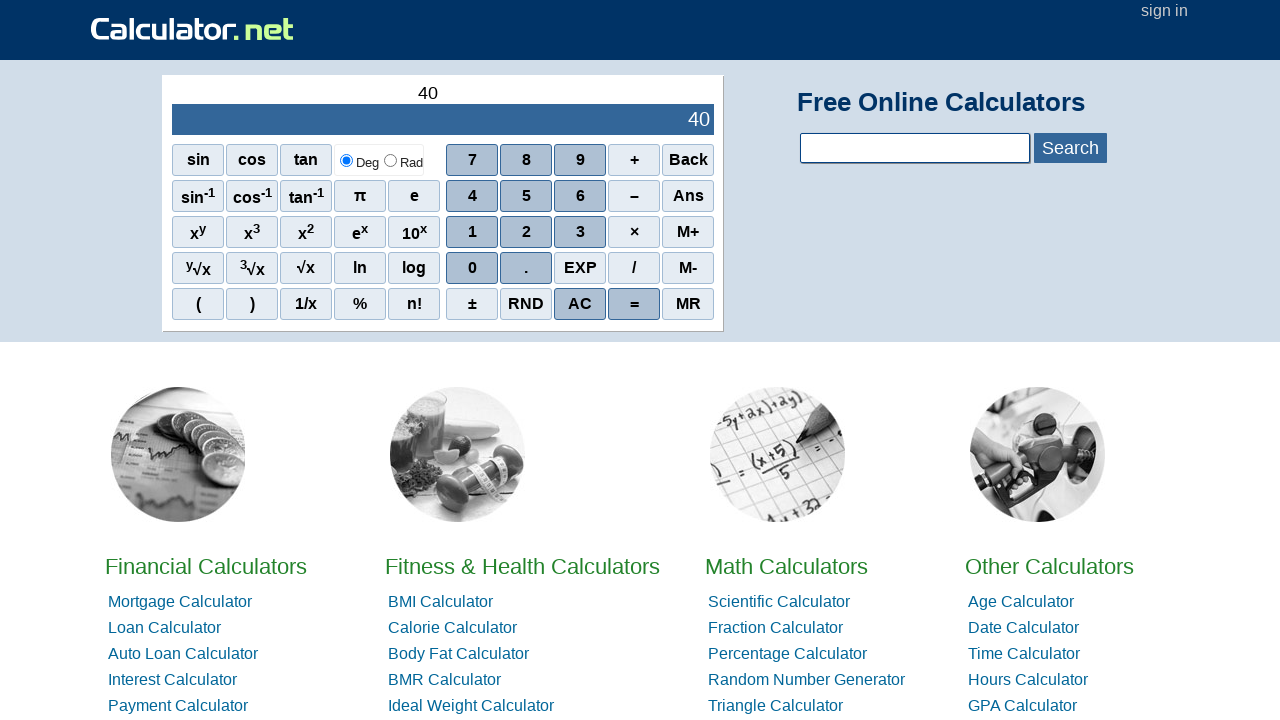

Clicked digit 0 (second time) at (472, 268) on xpath=//span[text()='0' and @class='scinm']
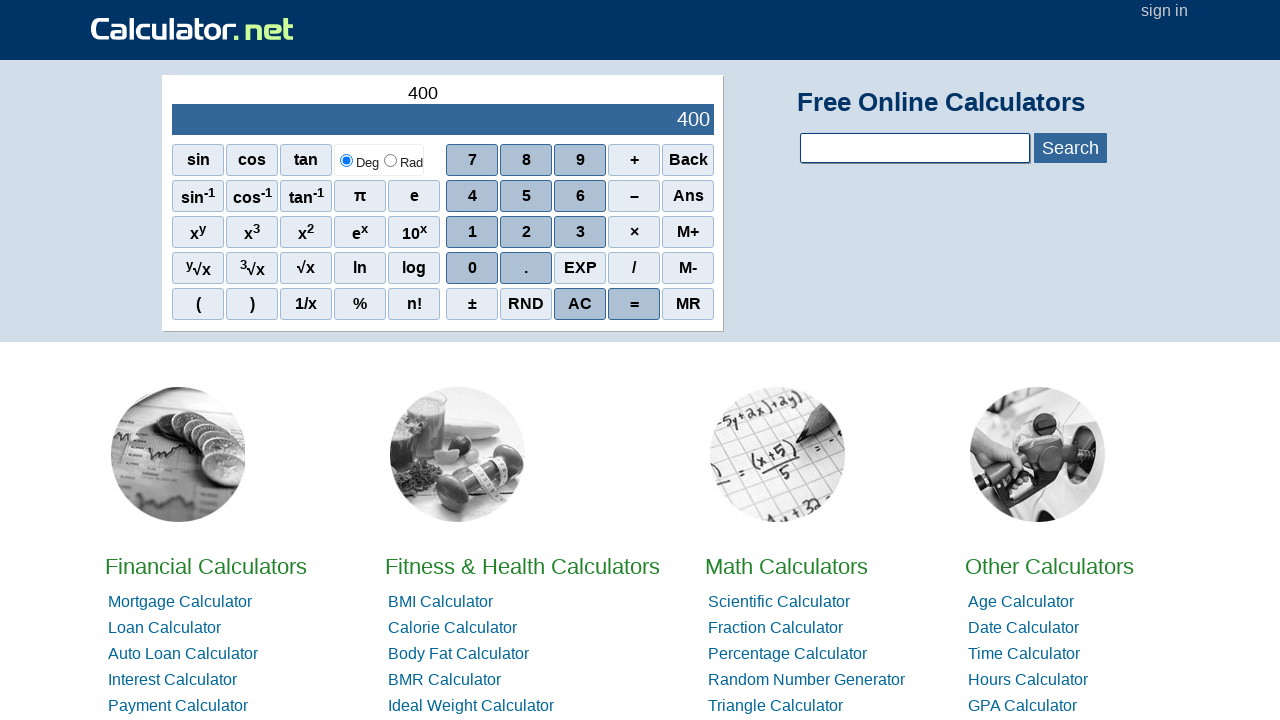

Clicked digit 0 (third time) - entered 4000 at (472, 268) on xpath=//span[text()='0' and @class='scinm']
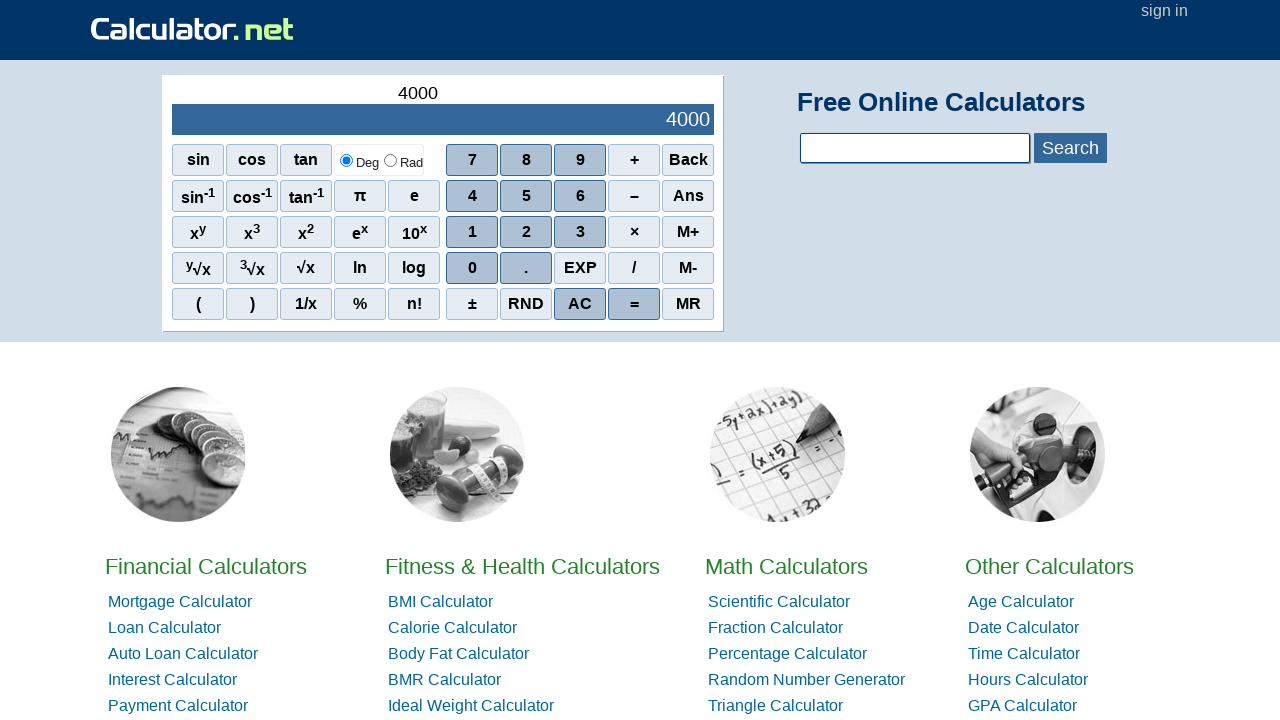

Clicked division operator at (634, 268) on xpath=//span[text()='/' and @class='sciop']
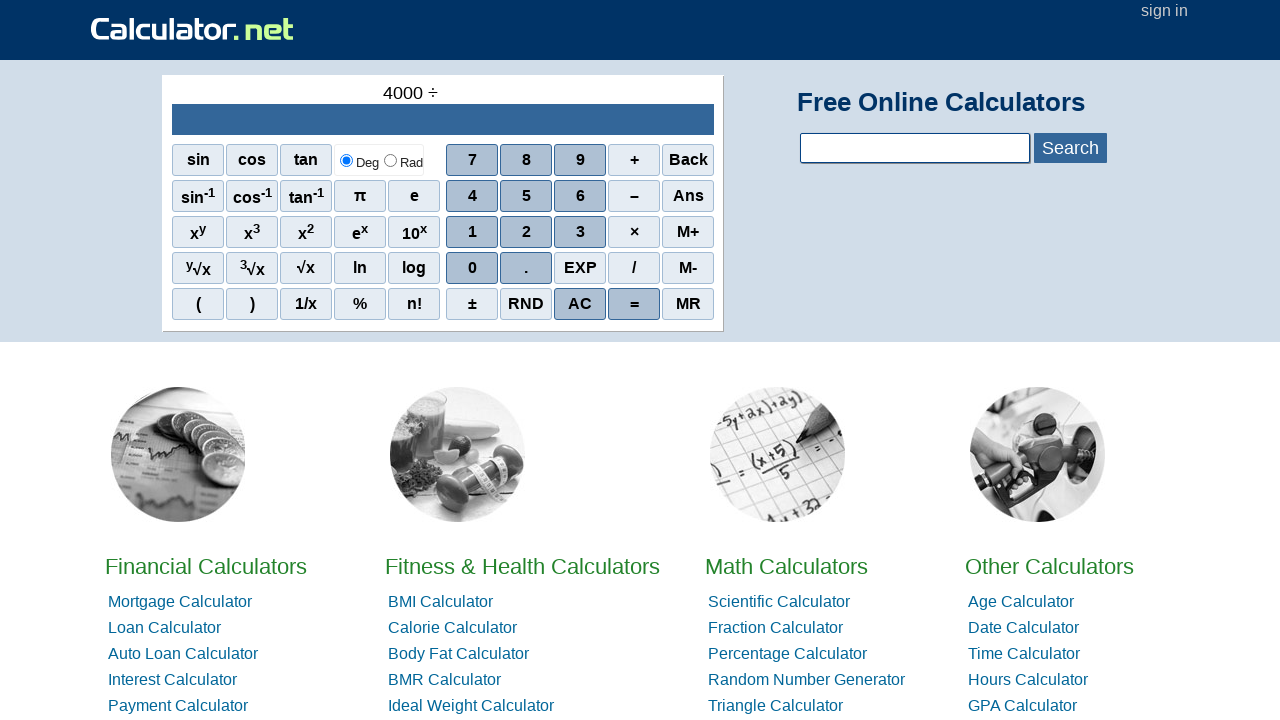

Clicked digit 2 at (526, 232) on xpath=//span[text()='2' and @class='scinm']
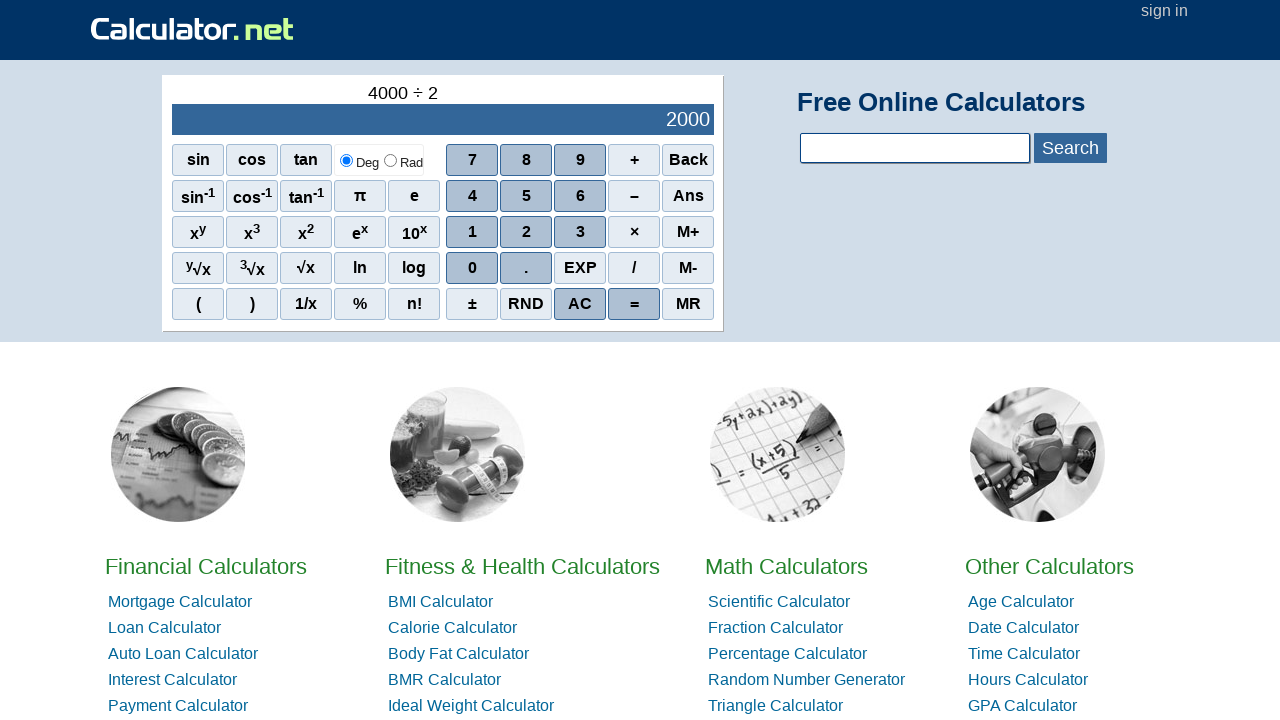

Clicked digit 0 (first time) at (472, 268) on xpath=//span[text()='0' and @class='scinm']
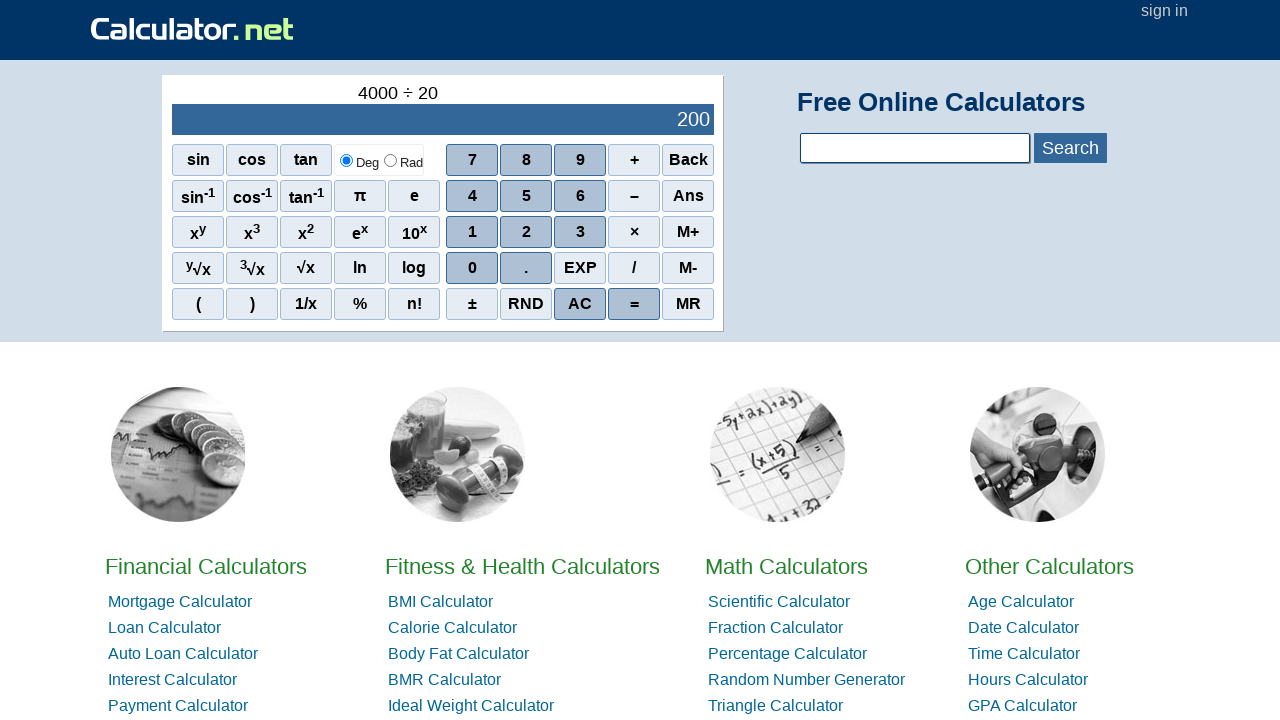

Clicked digit 0 (second time) - entered 200 at (472, 268) on xpath=//span[text()='0' and @class='scinm']
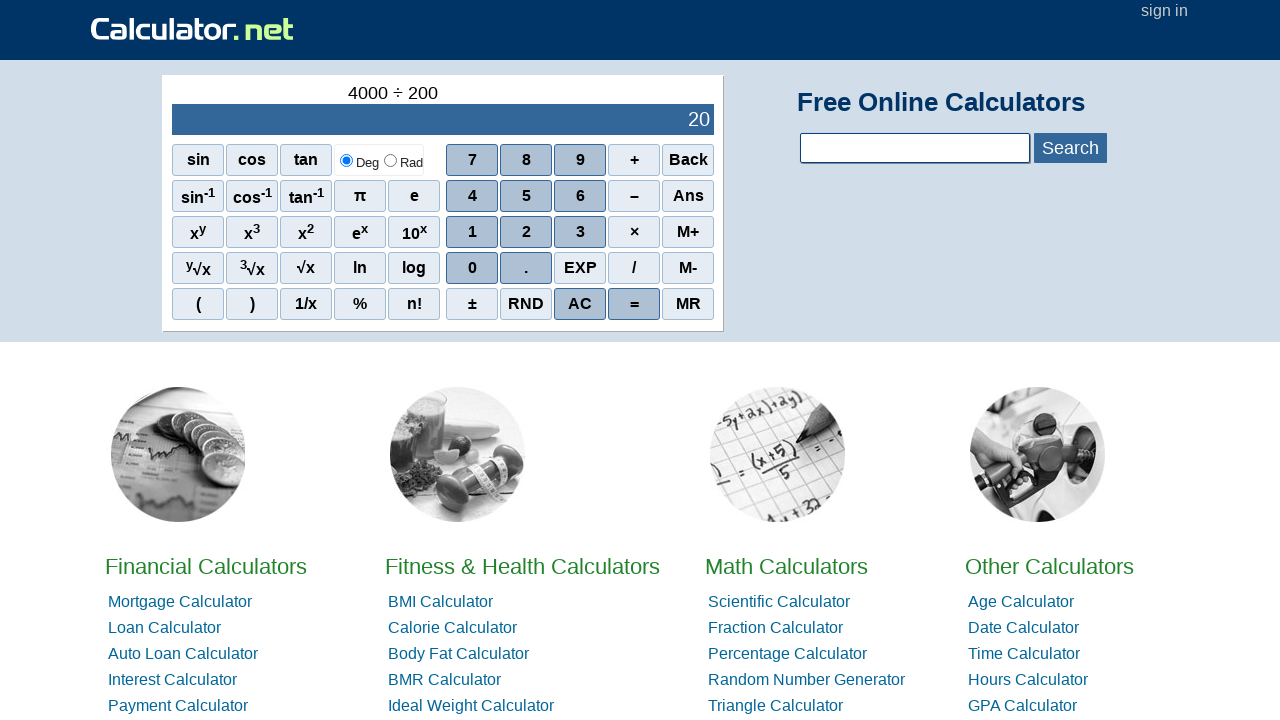

Clicked equals button to calculate result at (634, 304) on xpath=//span[text()='=' and @class='scieq']
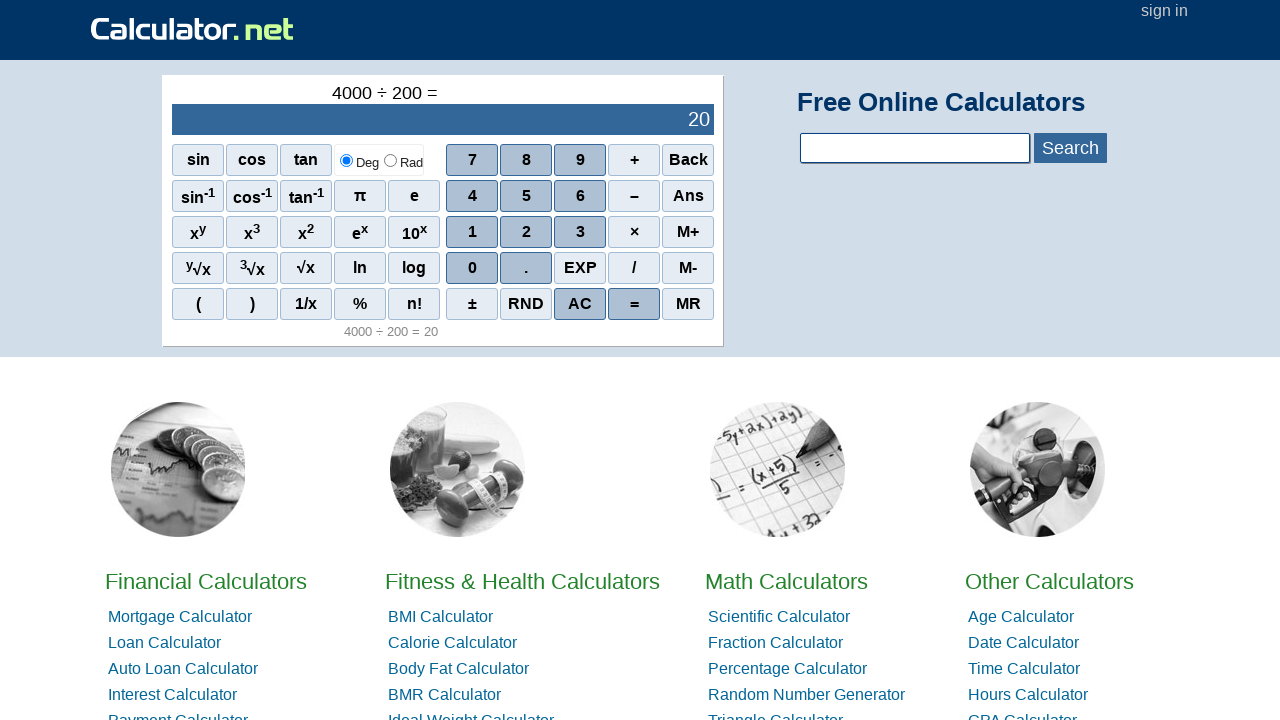

Result displayed - 4000 ÷ 200 = 20
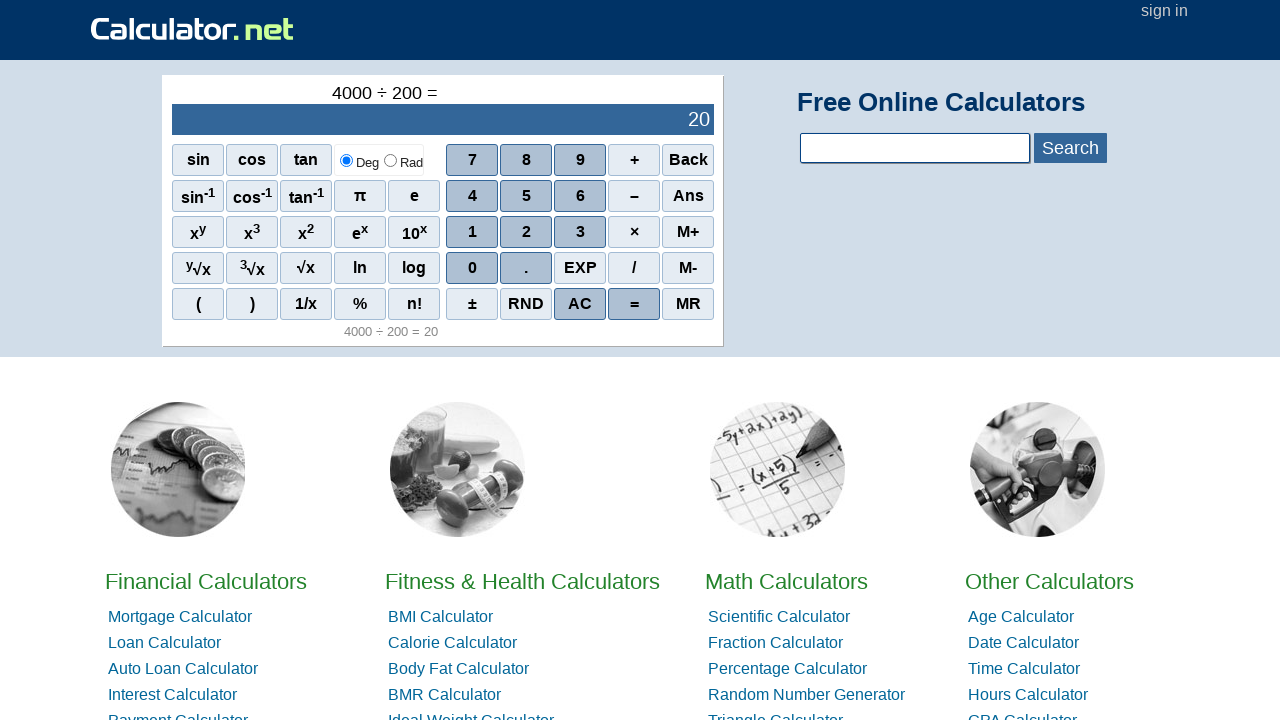

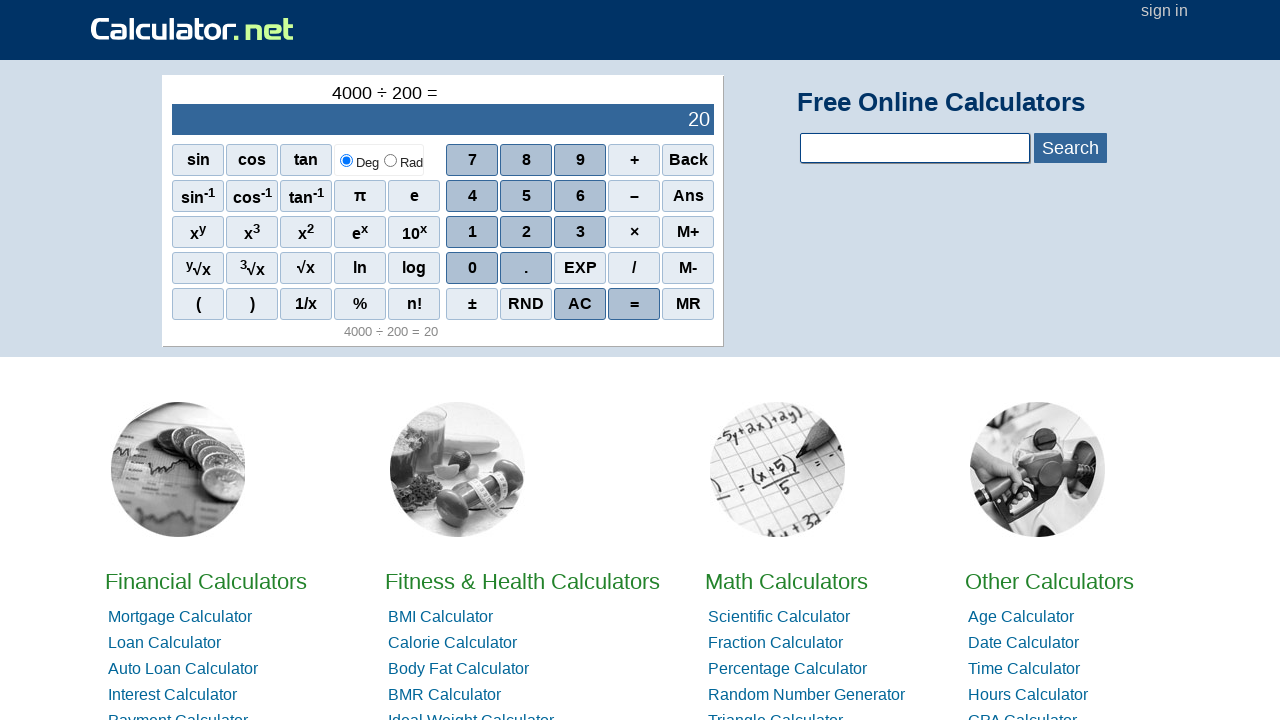